Tests a calculator application by entering two numbers (5 and 6), clicking the calculate button, and verifying the result equals 11 with a shorter wait time.

Starting URL: https://juliemr.github.io/protractor-demo/

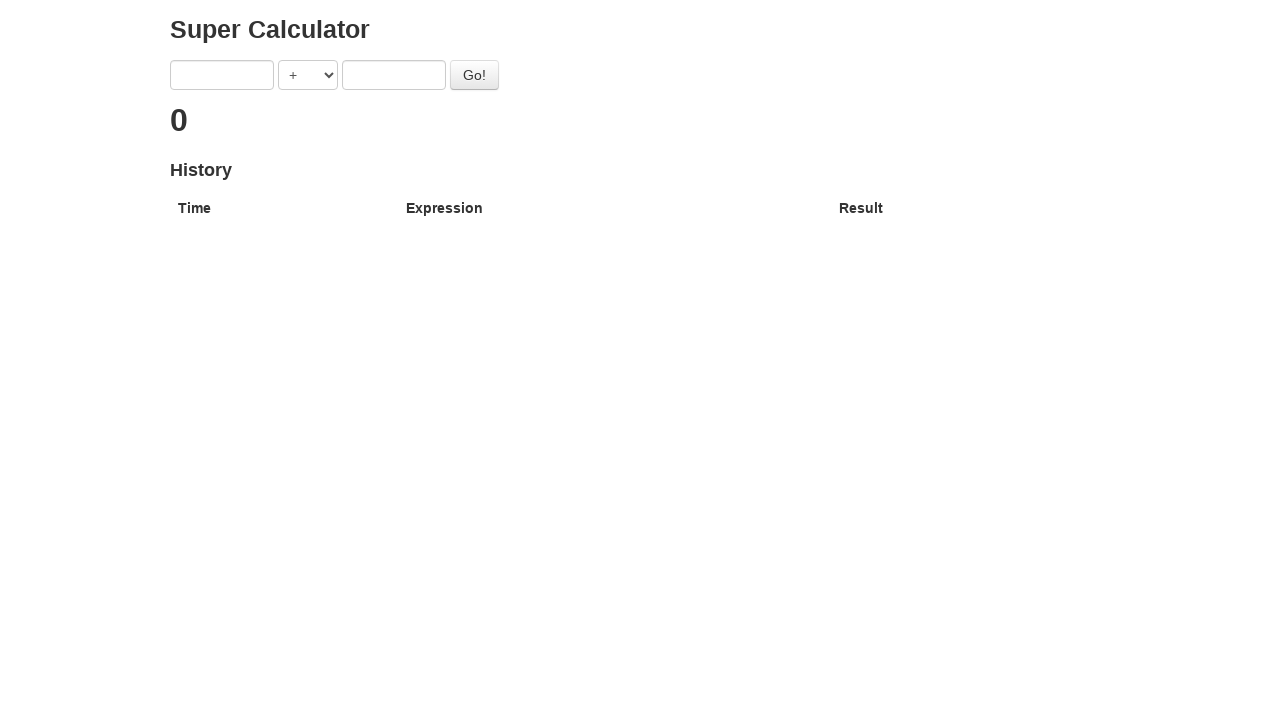

Entered first number '5' into the calculator on input[ng-model='first']
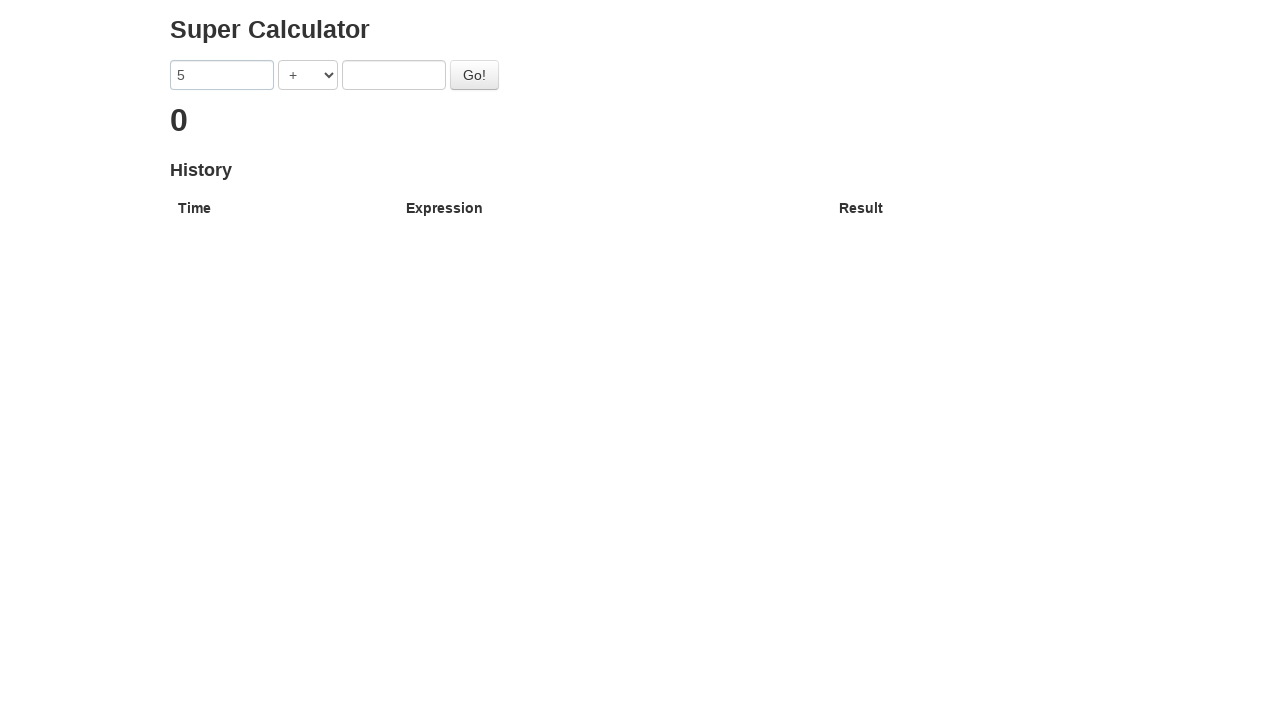

Entered second number '6' into the calculator on input[ng-model='second']
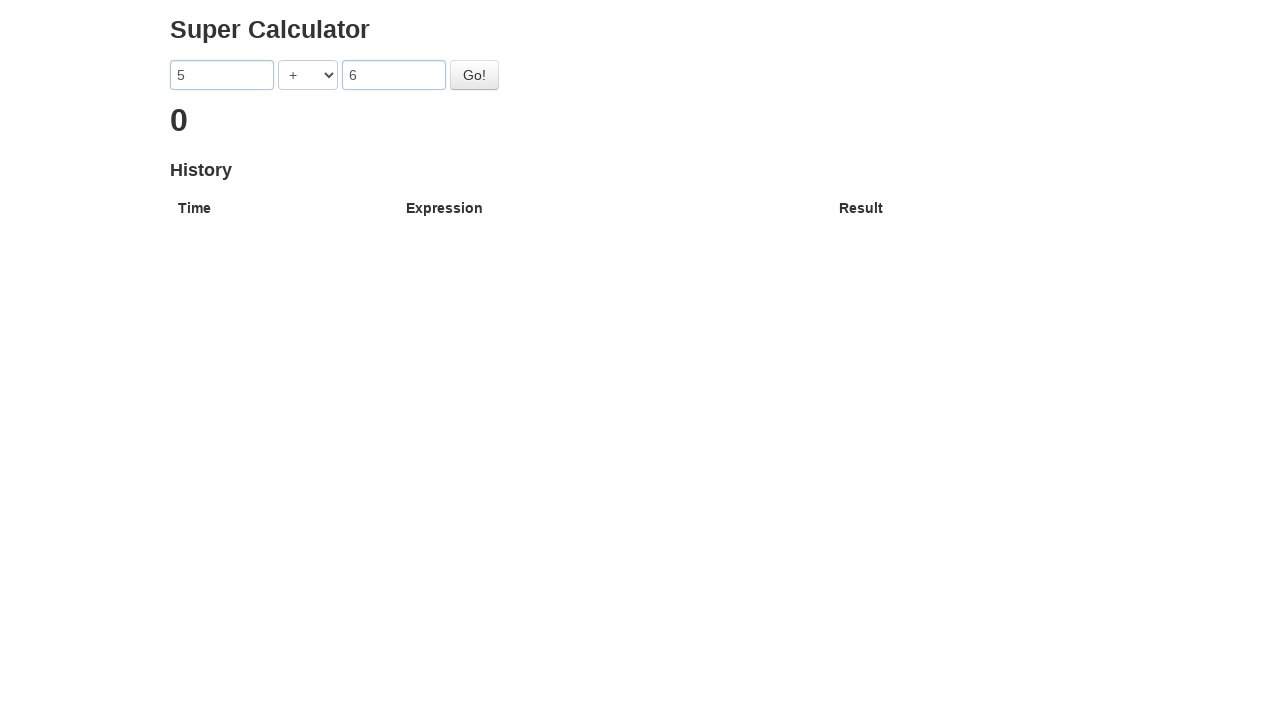

Clicked the calculate button to perform addition at (474, 75) on #gobutton
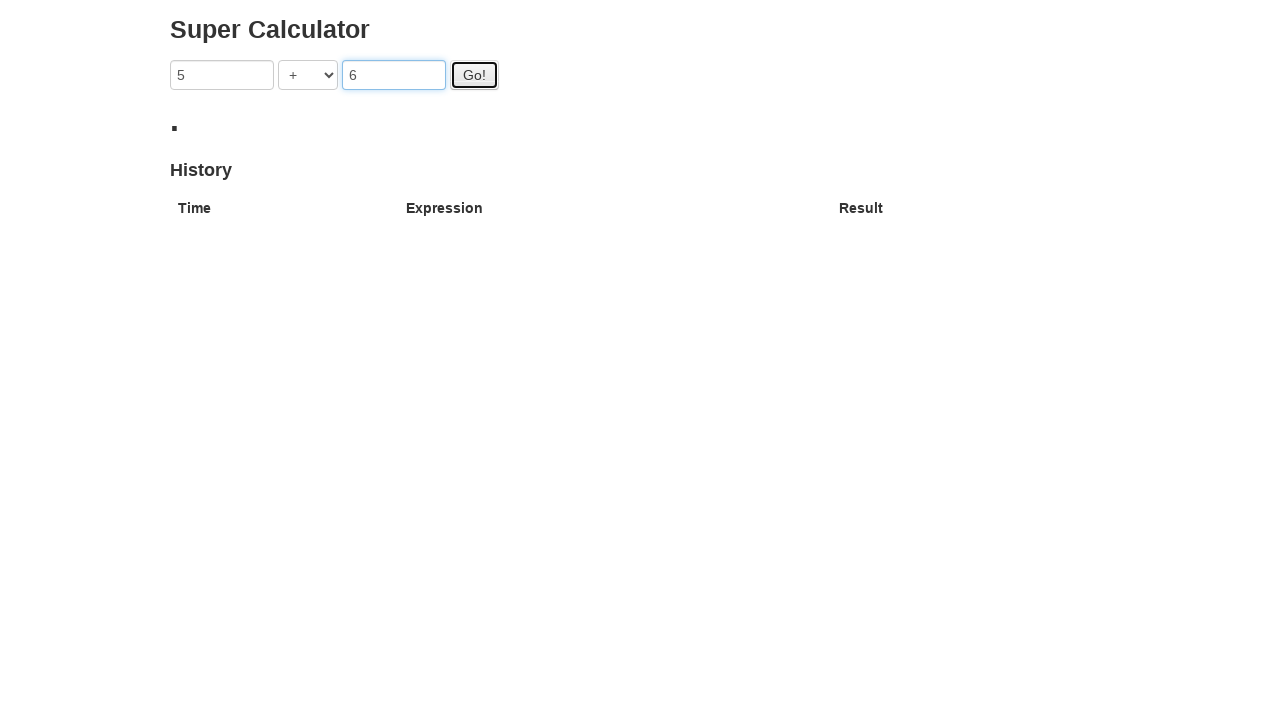

Verified result equals 11 - calculation successful
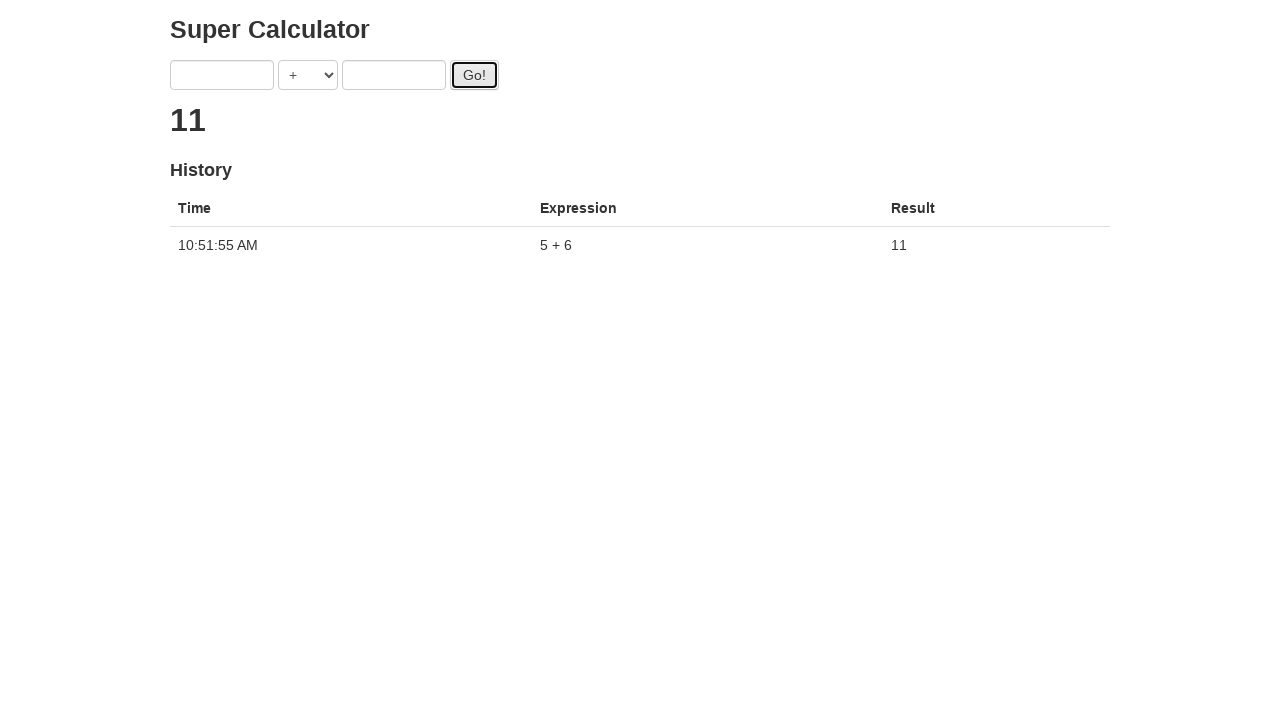

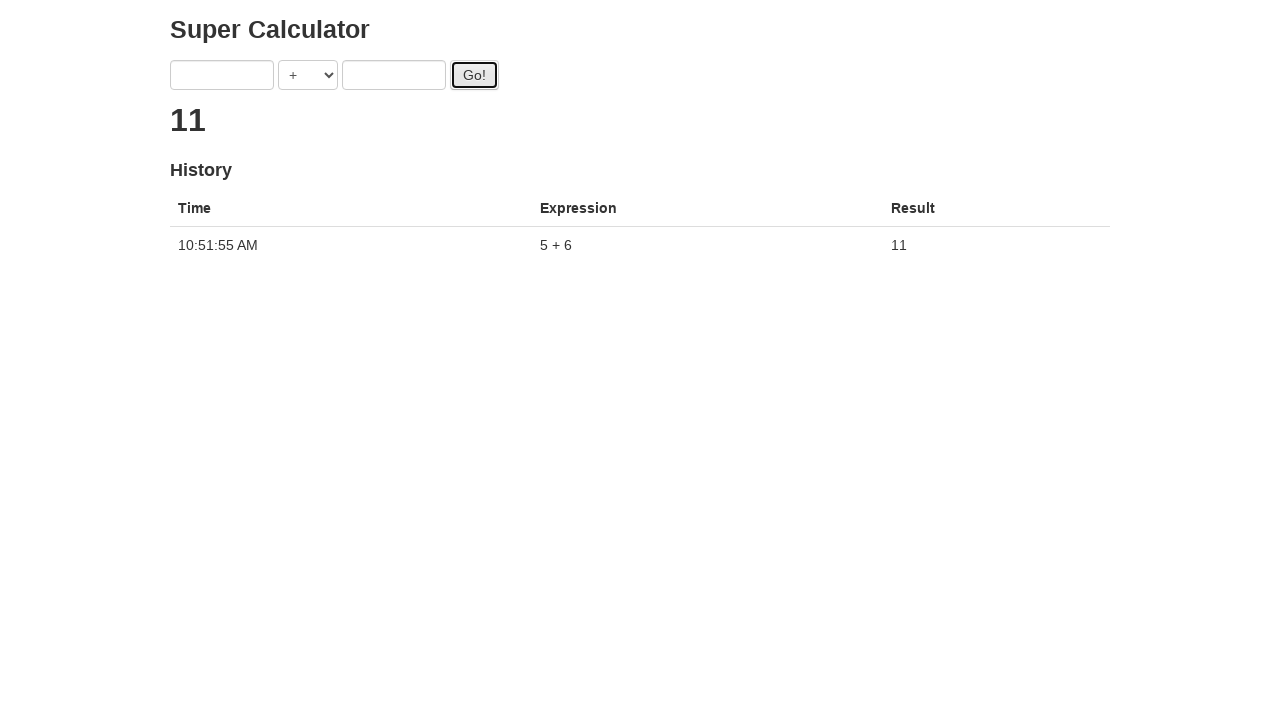